Navigates to AngularJS homepage and verifies that the name input field is displayed

Starting URL: http://www.angularjs.org

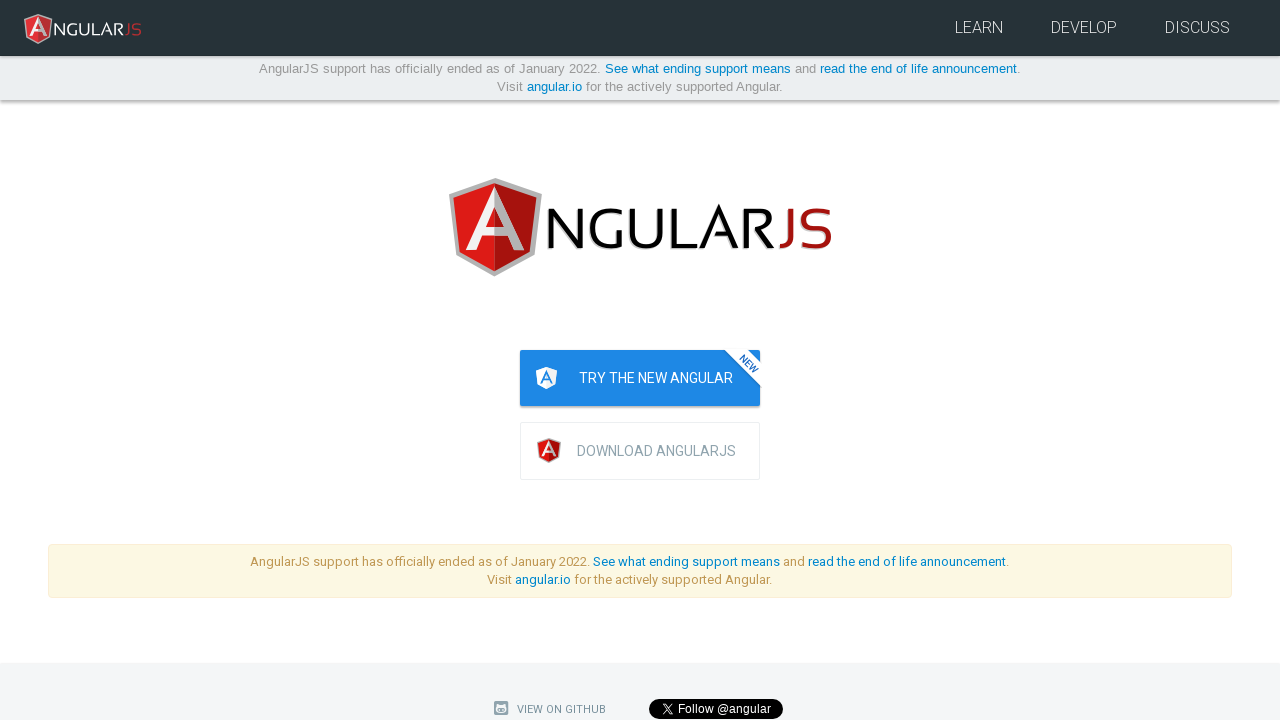

Navigated to AngularJS homepage
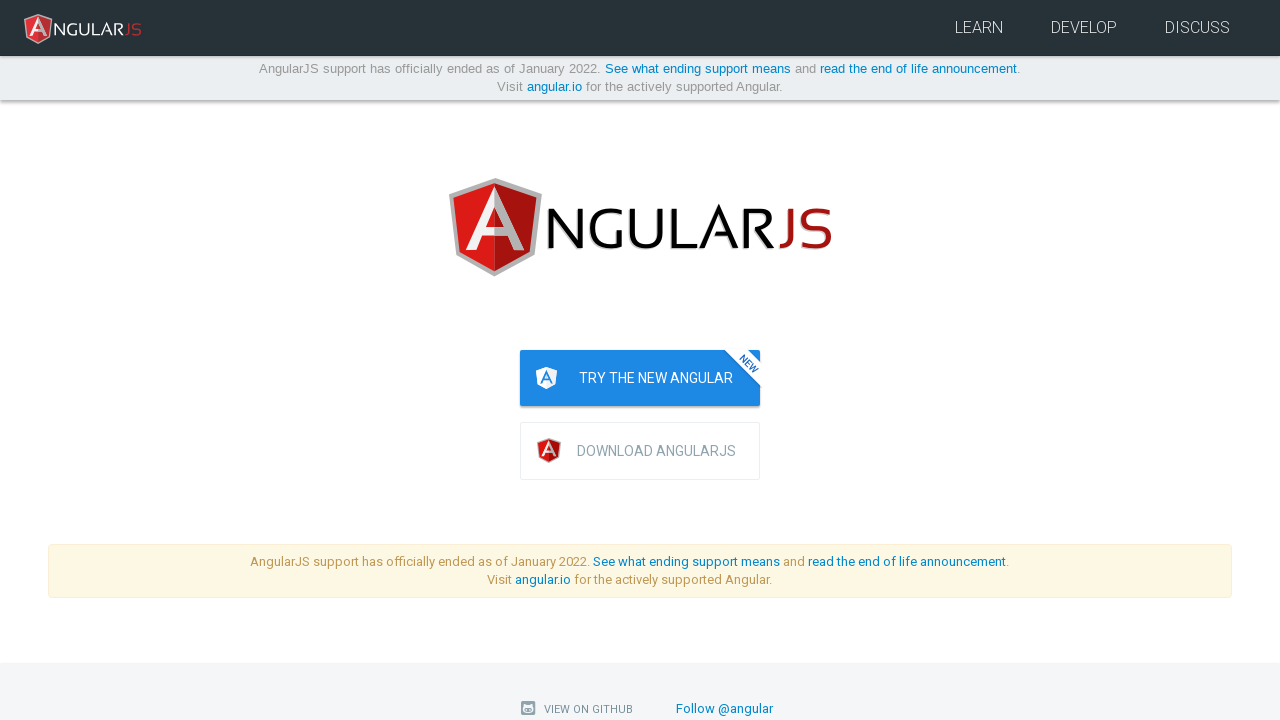

Waited for name input field to be visible
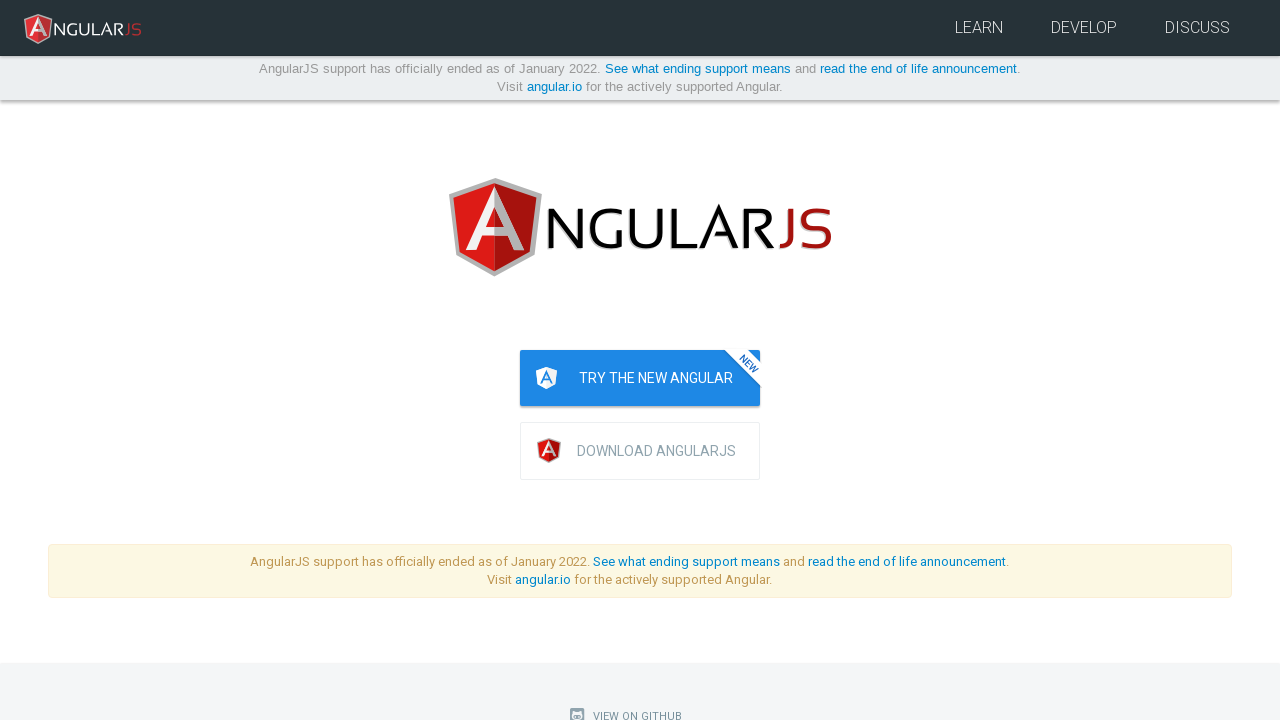

Verified name input field is displayed
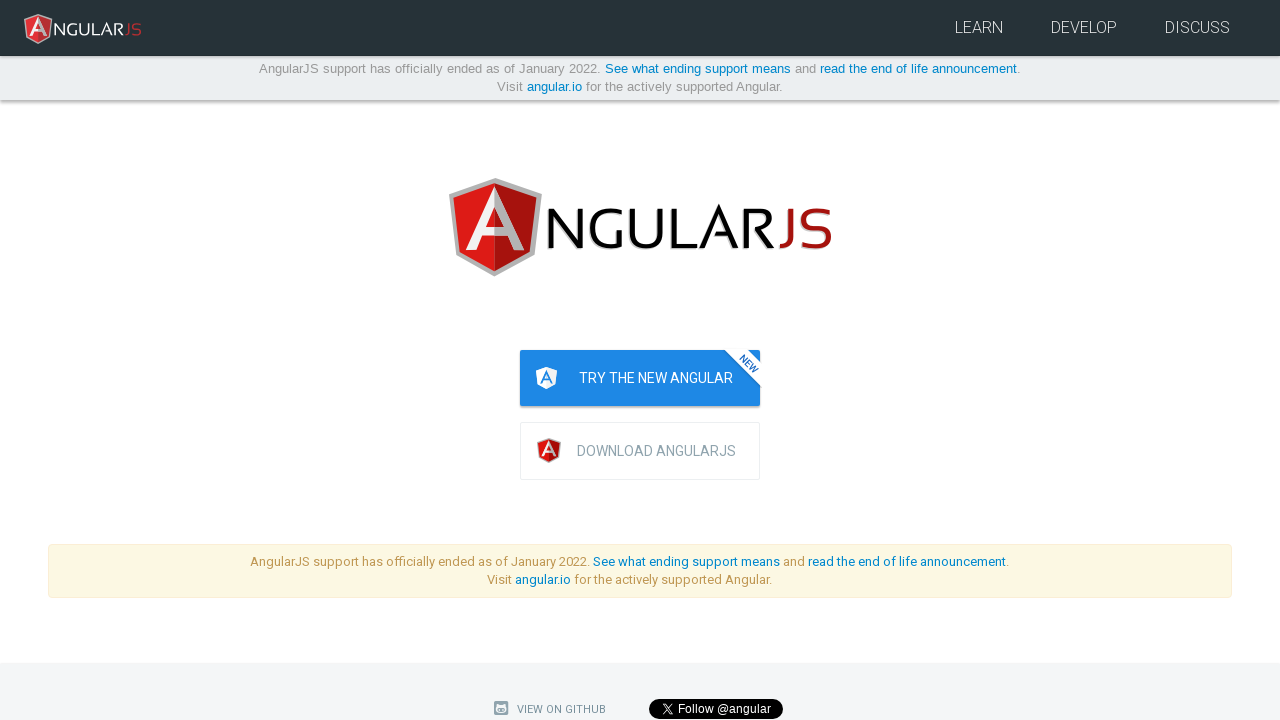

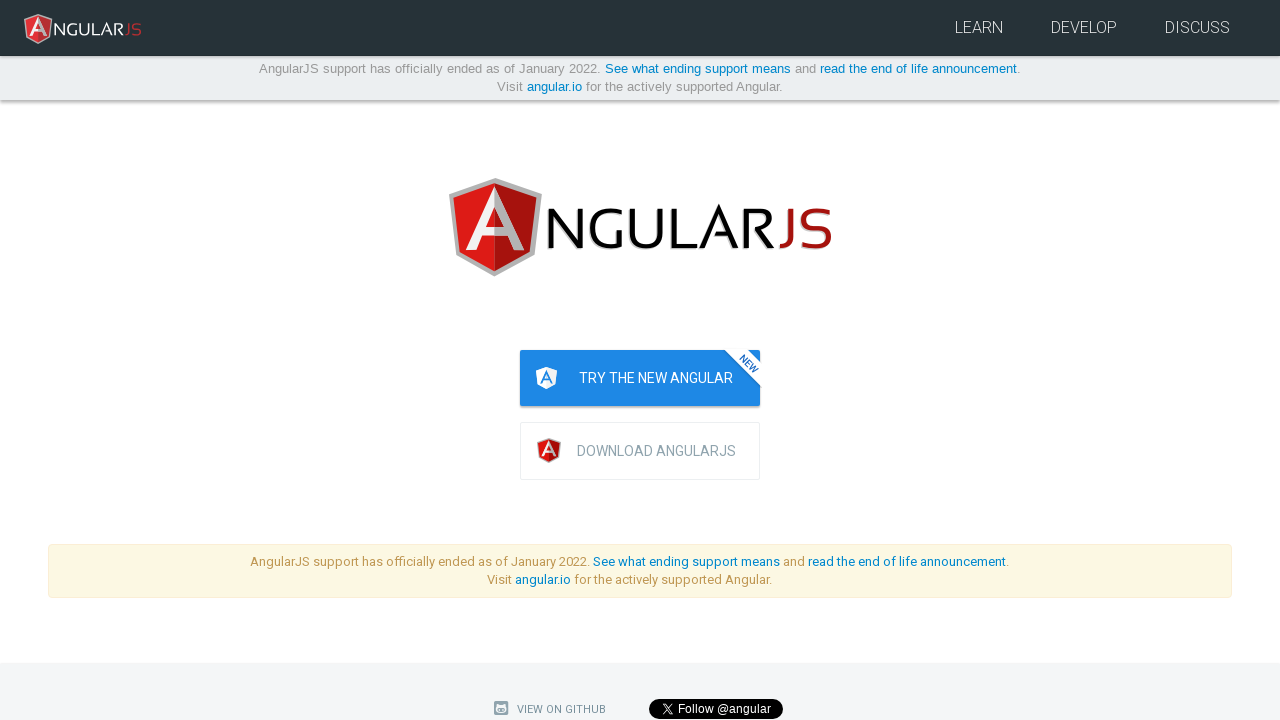